Navigates to the Rahul Shetty Academy client page and verifies the page loads by checking the title is present.

Starting URL: https://rahulshettyacademy.com/client/

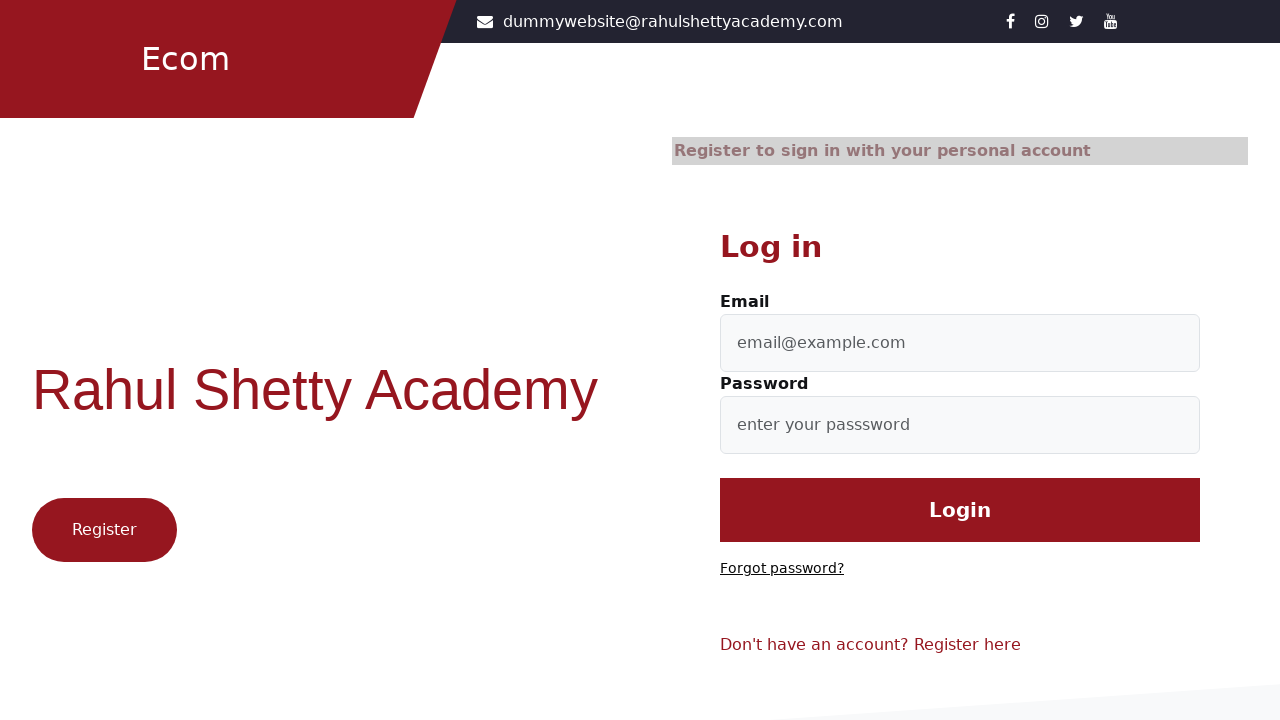

Waited for page to reach domcontentloaded state
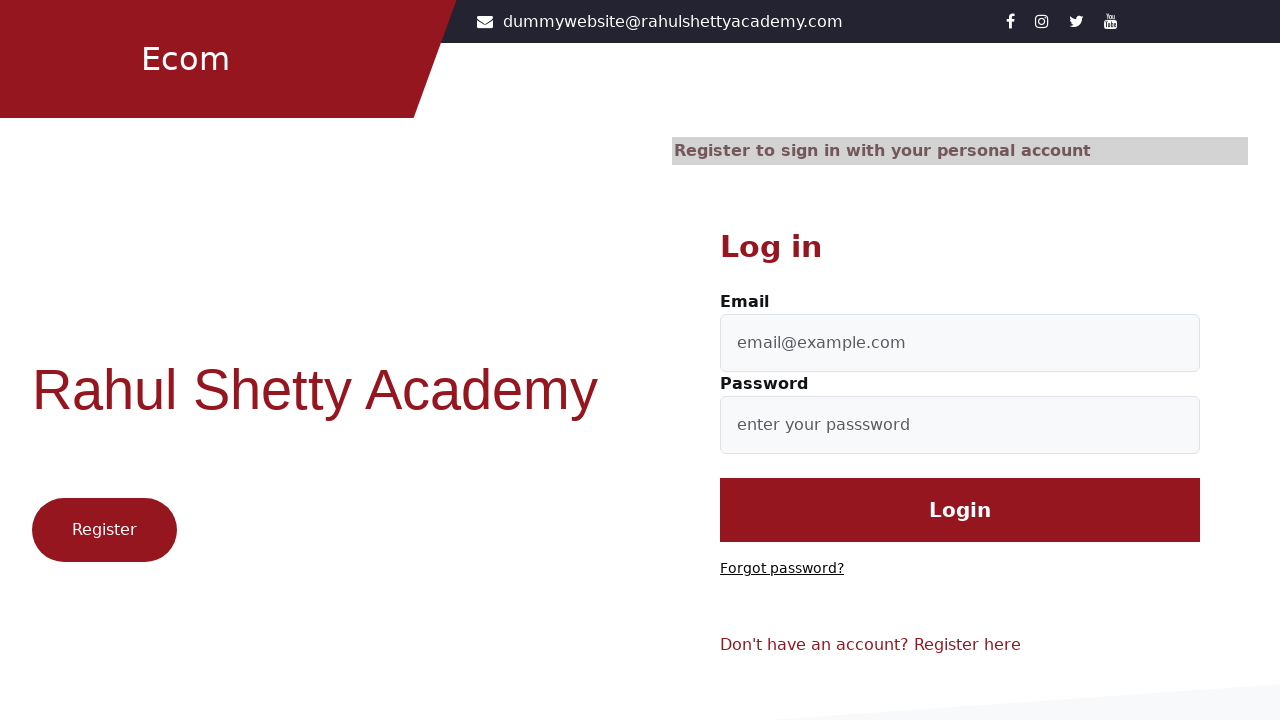

Retrieved page title: Let's Shop
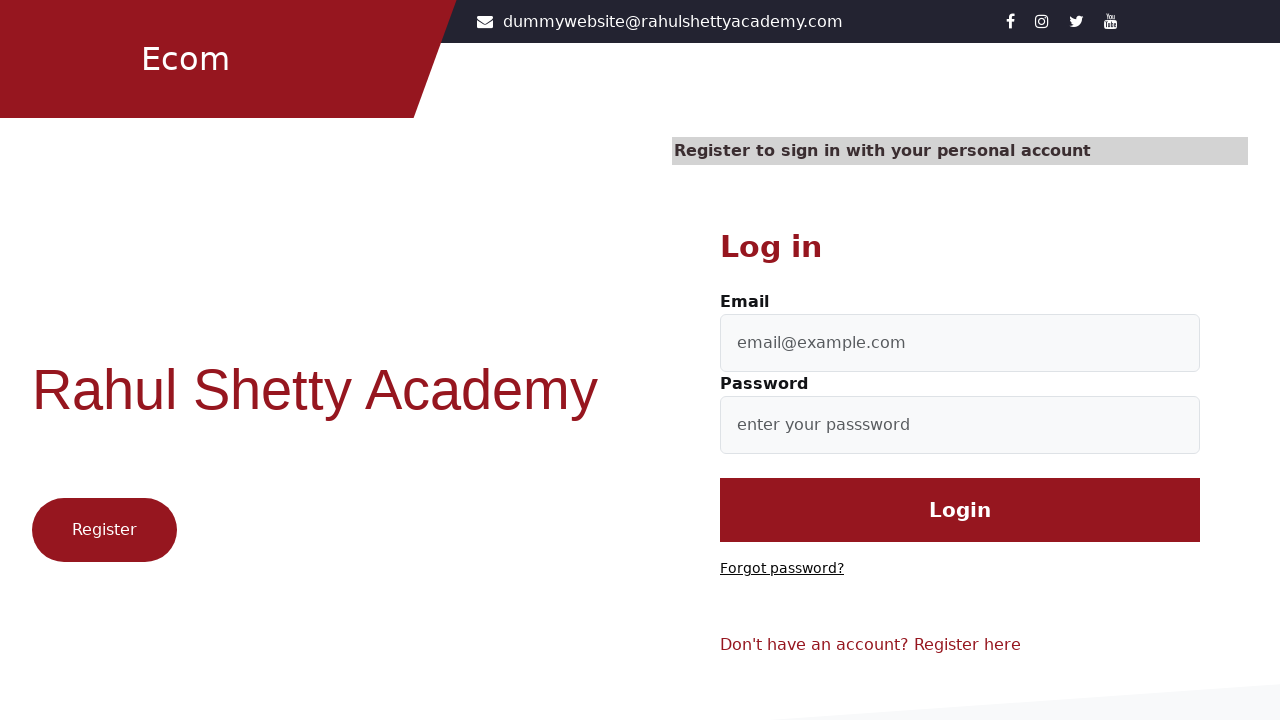

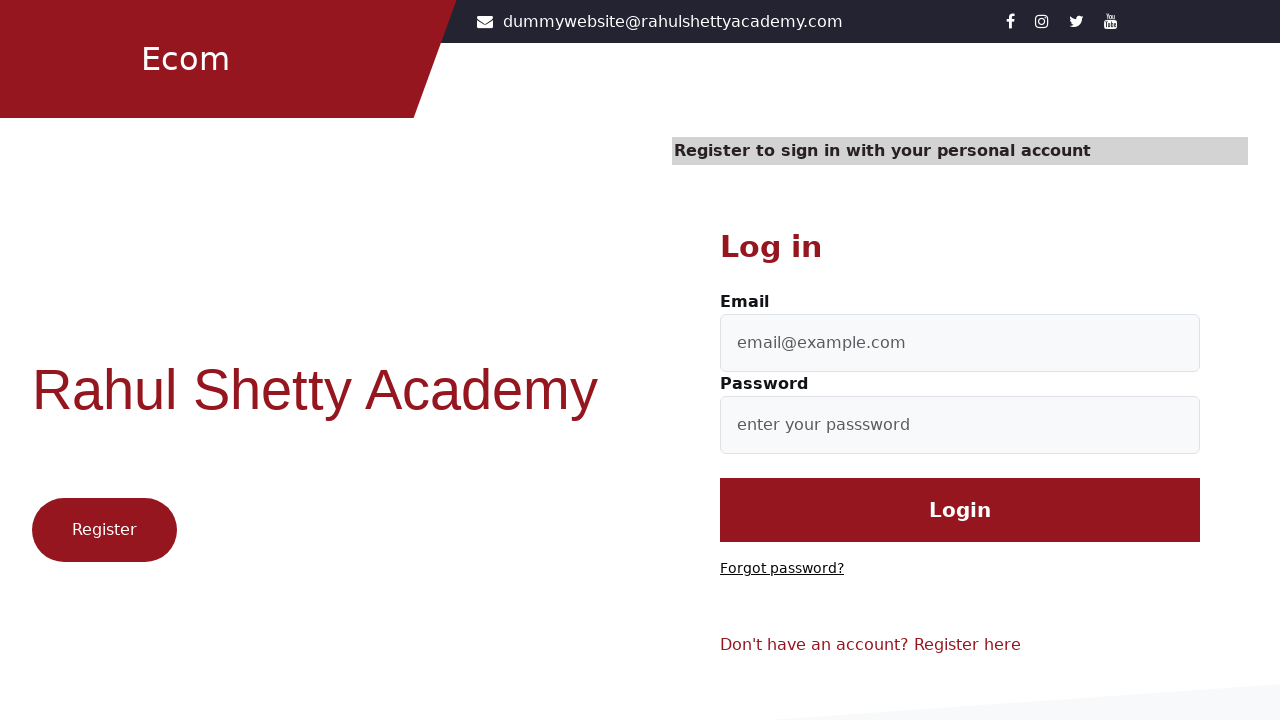